Tests that clicking Clear completed removes completed items from the list

Starting URL: https://demo.playwright.dev/todomvc

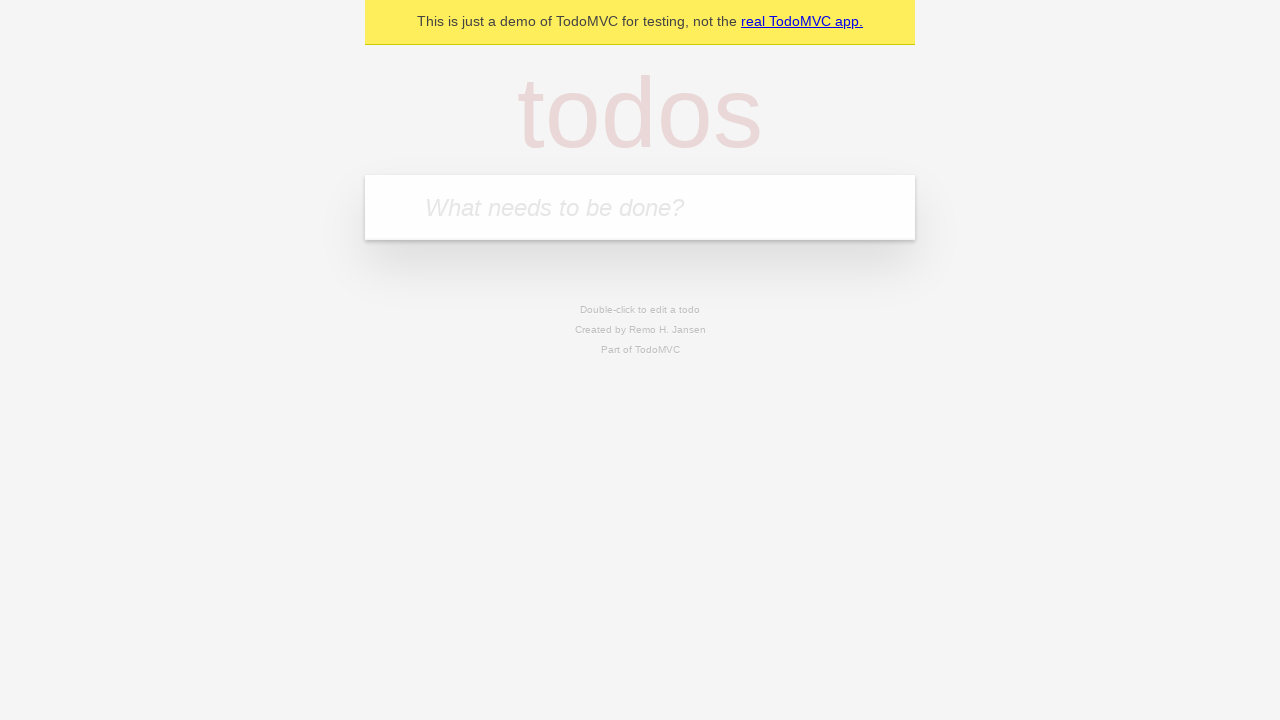

Filled todo input with 'buy some cheese' on internal:attr=[placeholder="What needs to be done?"i]
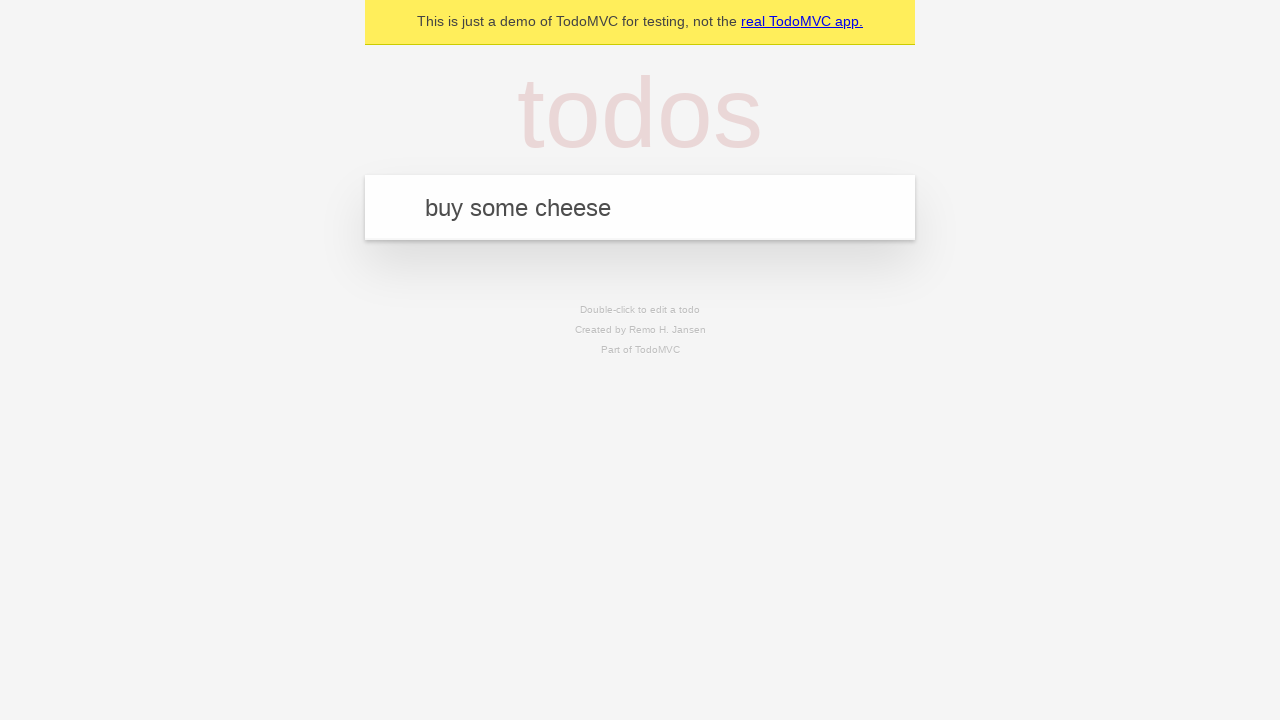

Pressed Enter to create todo 'buy some cheese' on internal:attr=[placeholder="What needs to be done?"i]
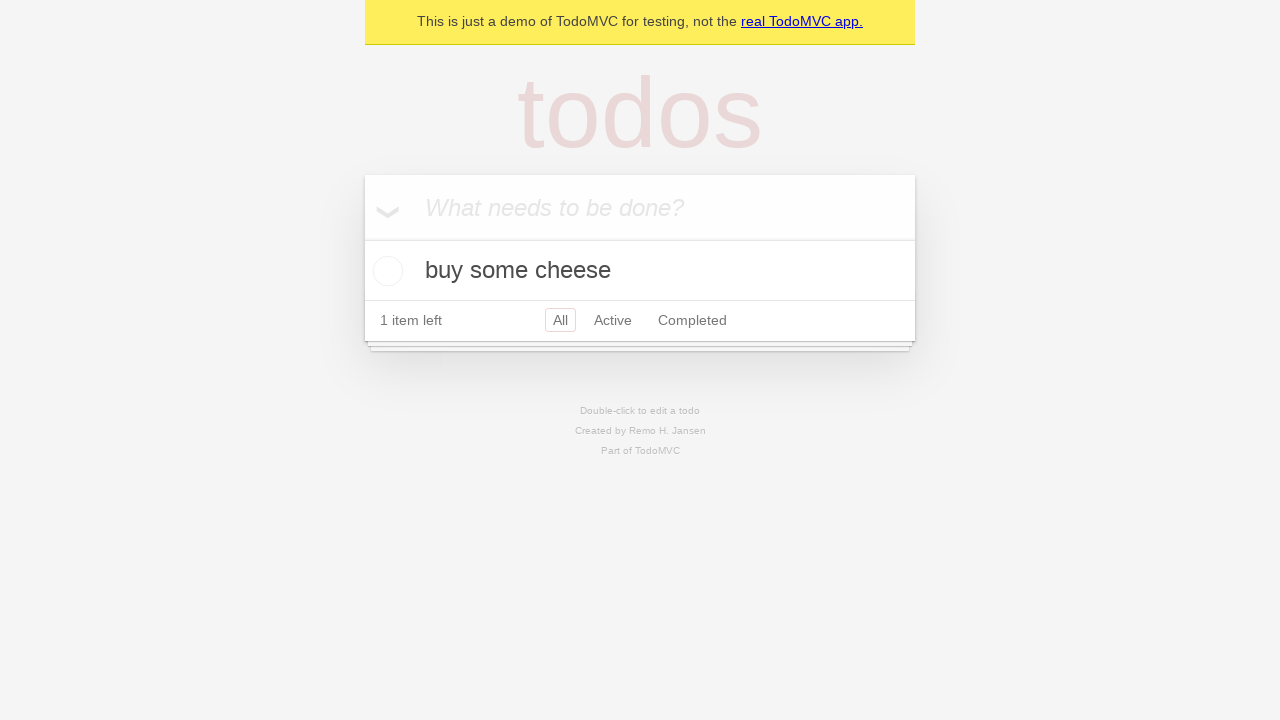

Filled todo input with 'feed the cat' on internal:attr=[placeholder="What needs to be done?"i]
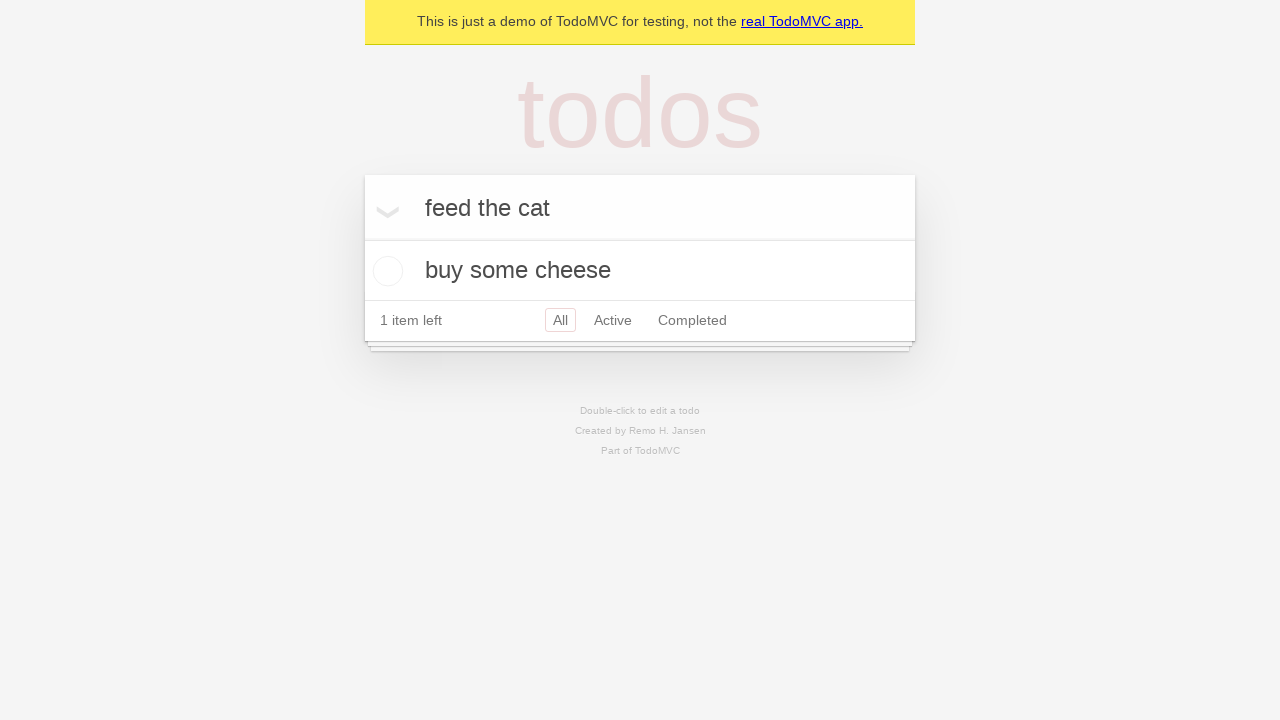

Pressed Enter to create todo 'feed the cat' on internal:attr=[placeholder="What needs to be done?"i]
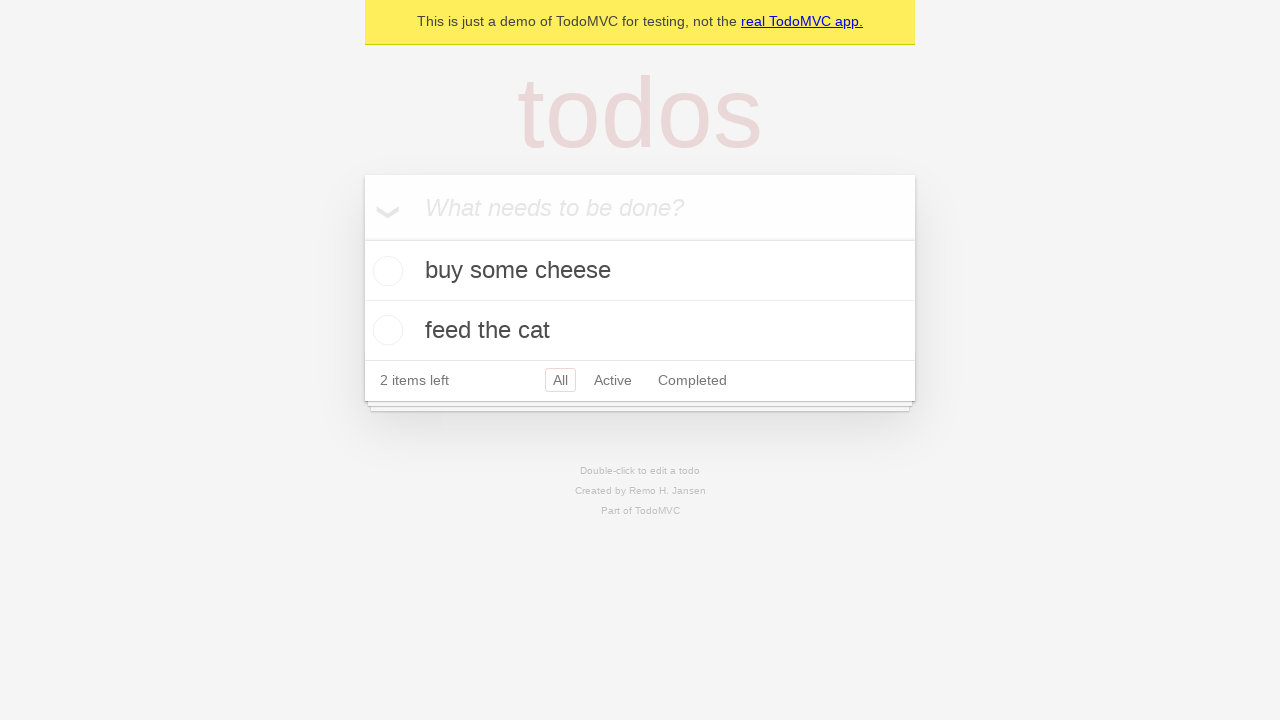

Filled todo input with 'book a doctors appointment' on internal:attr=[placeholder="What needs to be done?"i]
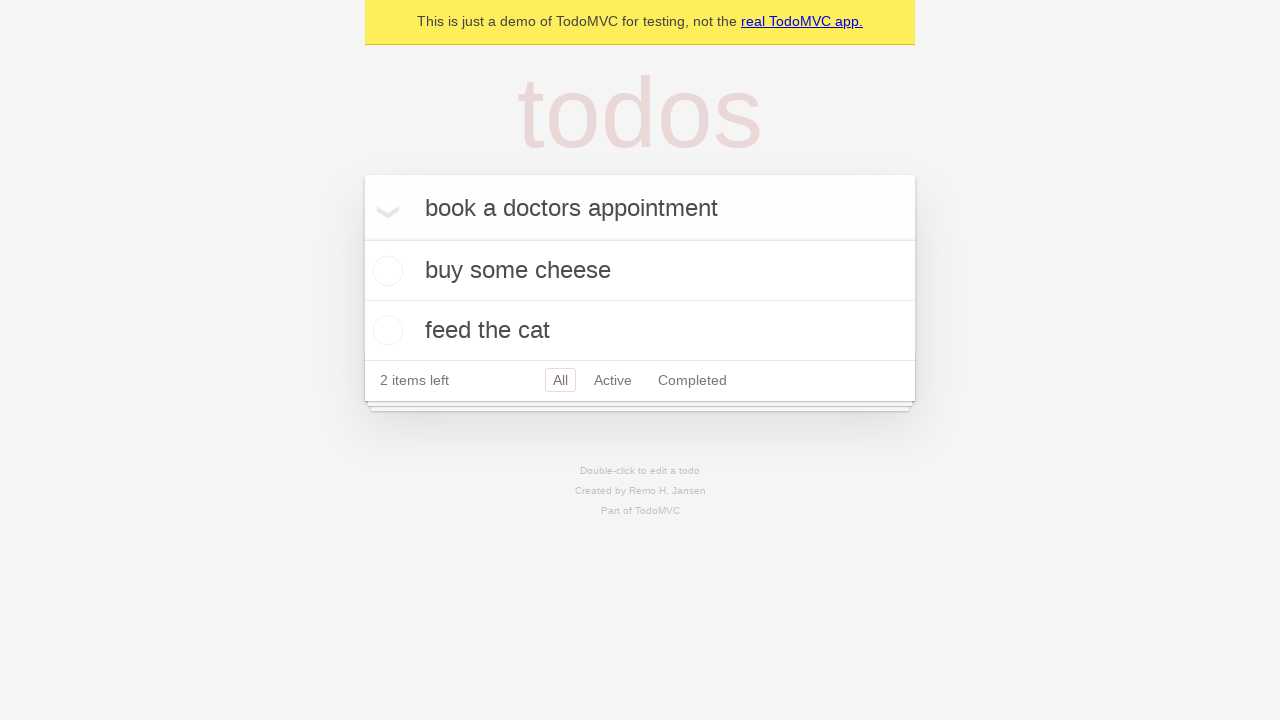

Pressed Enter to create todo 'book a doctors appointment' on internal:attr=[placeholder="What needs to be done?"i]
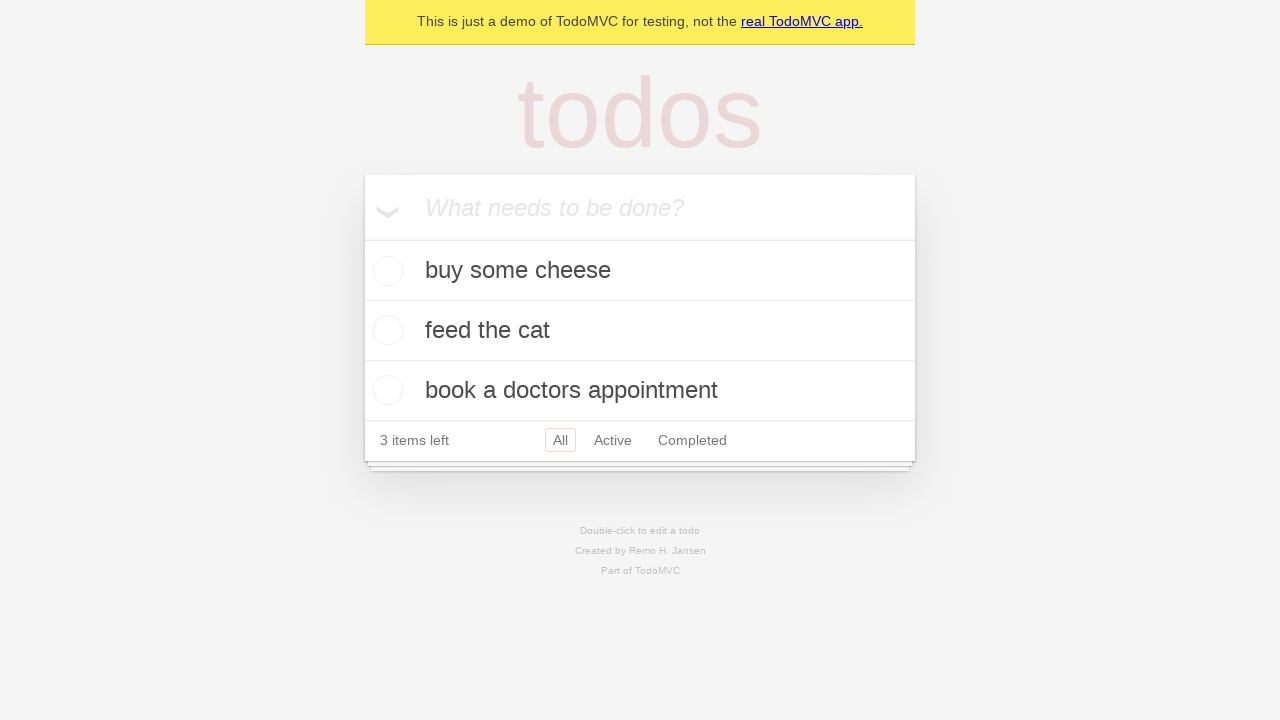

Checked the second todo item as completed at (385, 330) on internal:testid=[data-testid="todo-item"s] >> nth=1 >> internal:role=checkbox
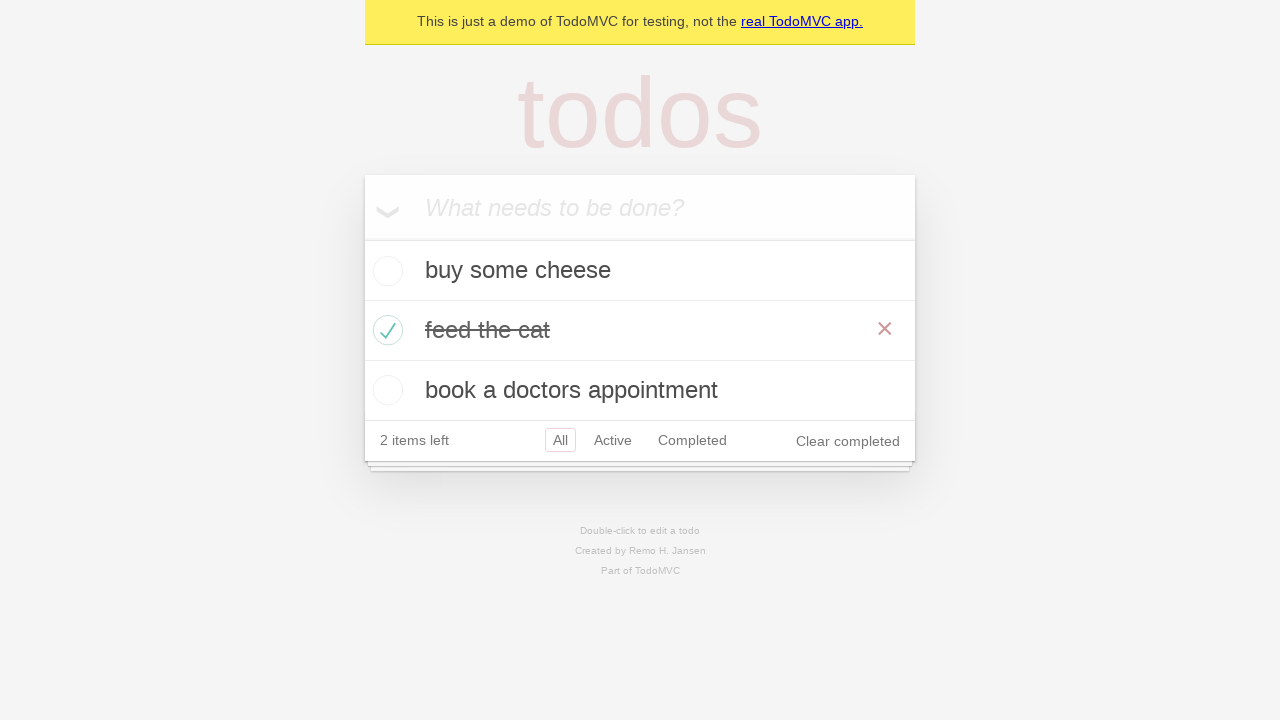

Clicked 'Clear completed' button at (848, 441) on internal:role=button[name="Clear completed"i]
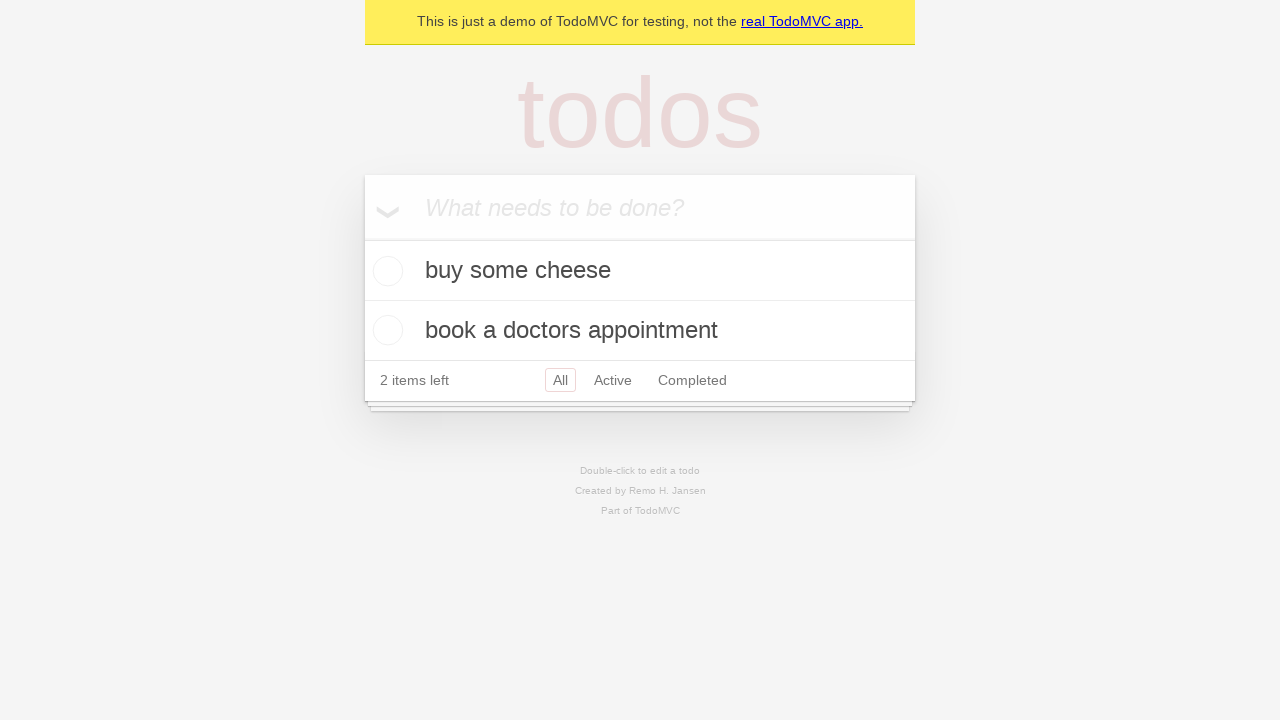

Verified completed item was removed - 2 todo items remaining
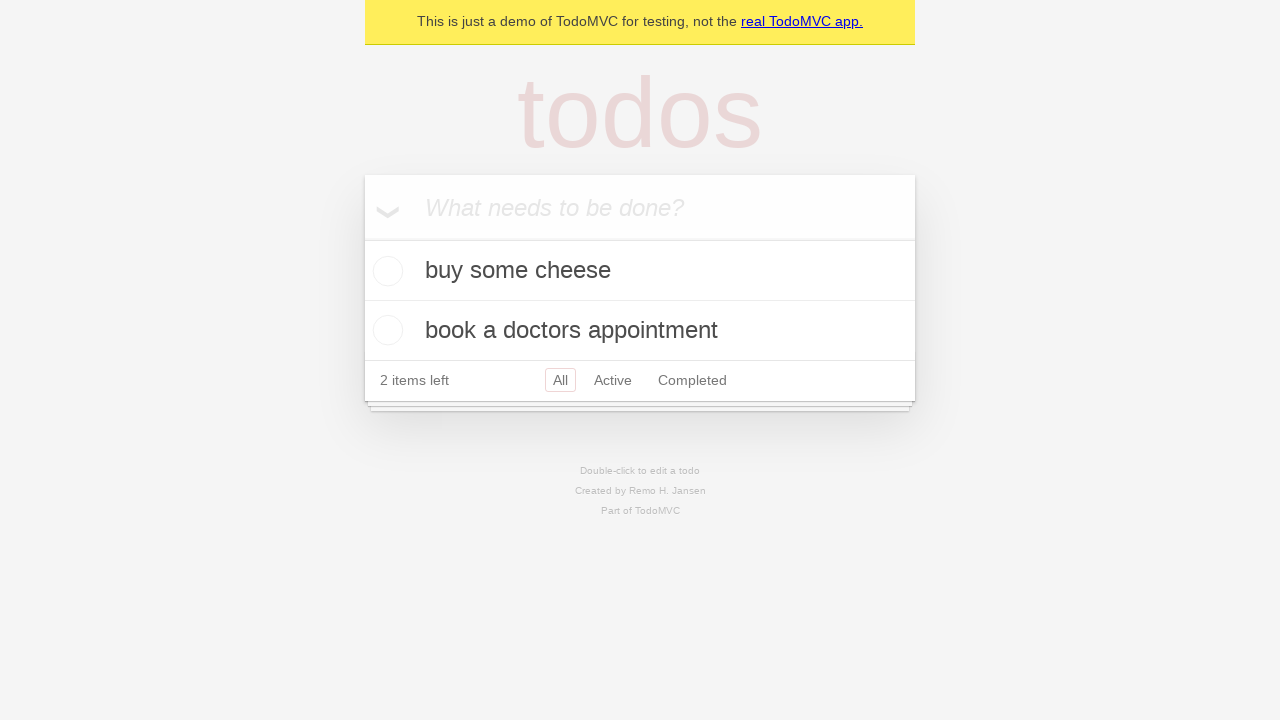

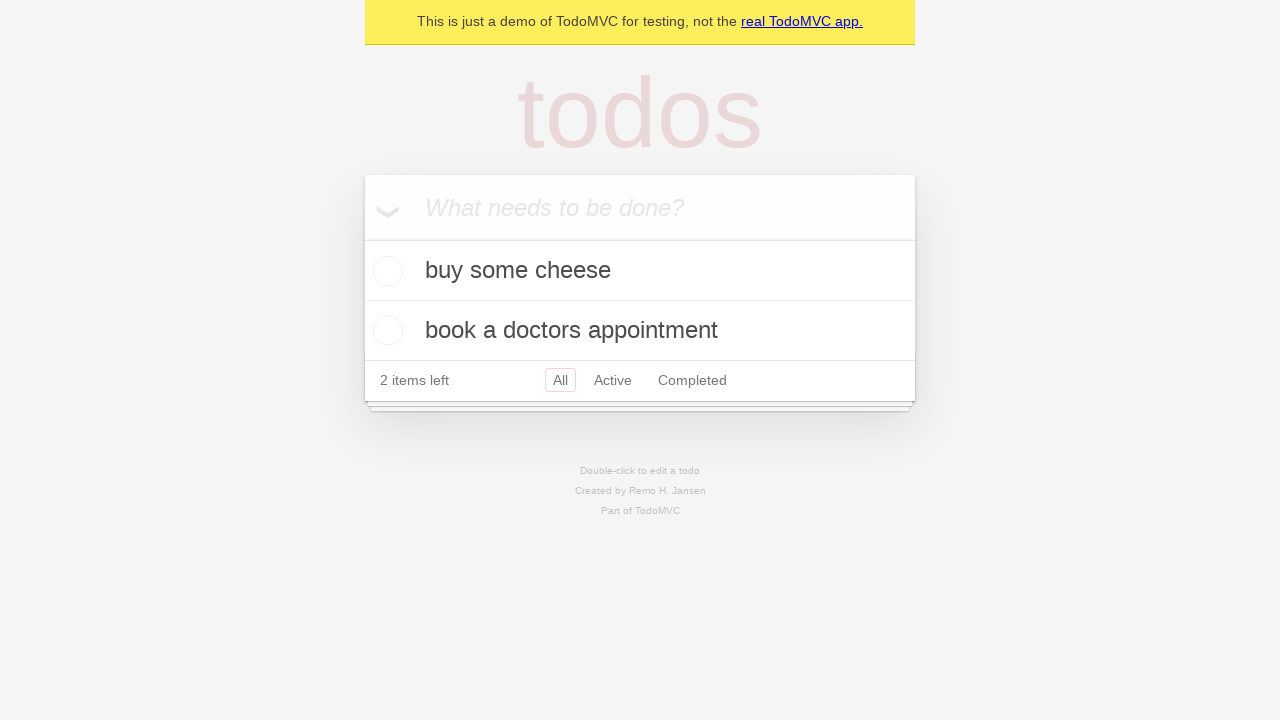